Tests browser window handling by clicking a button that opens a new tab, switching to it, reading text, and then returning to the parent window

Starting URL: https://demoqa.com/browser-windows

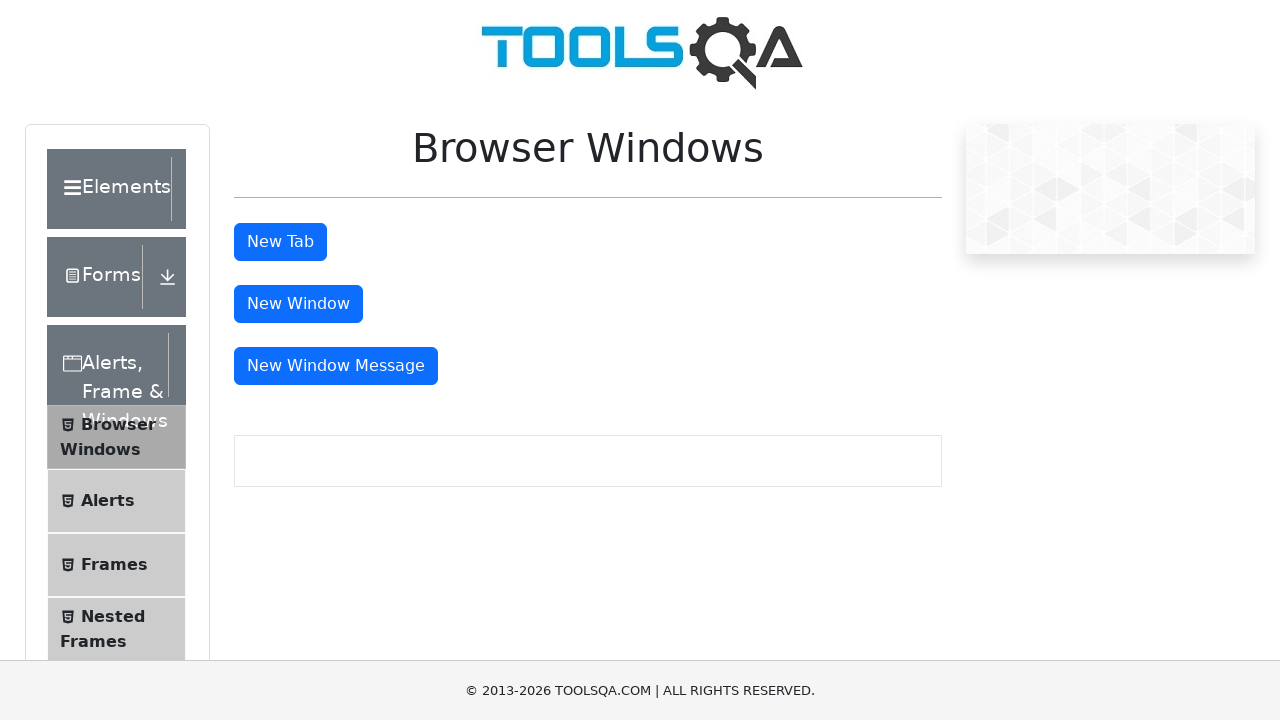

Clicked tab button to open a new tab at (280, 242) on #tabButton
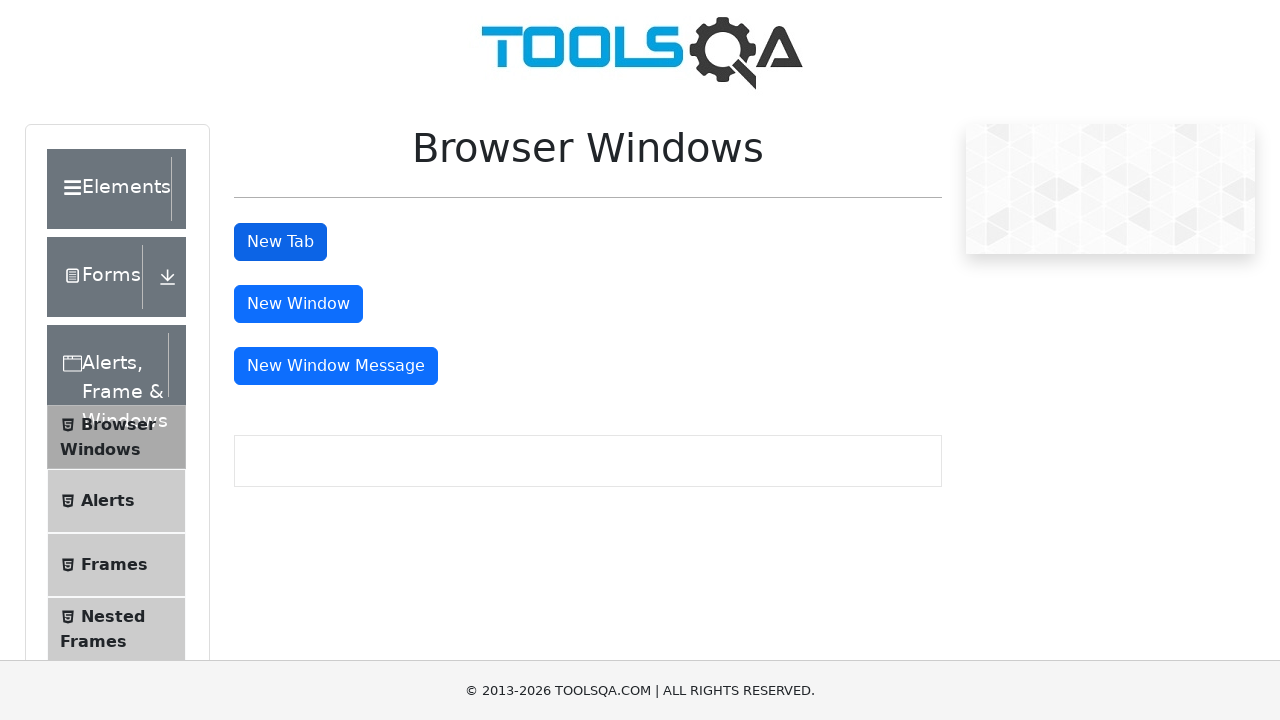

Retrieved all open pages/tabs
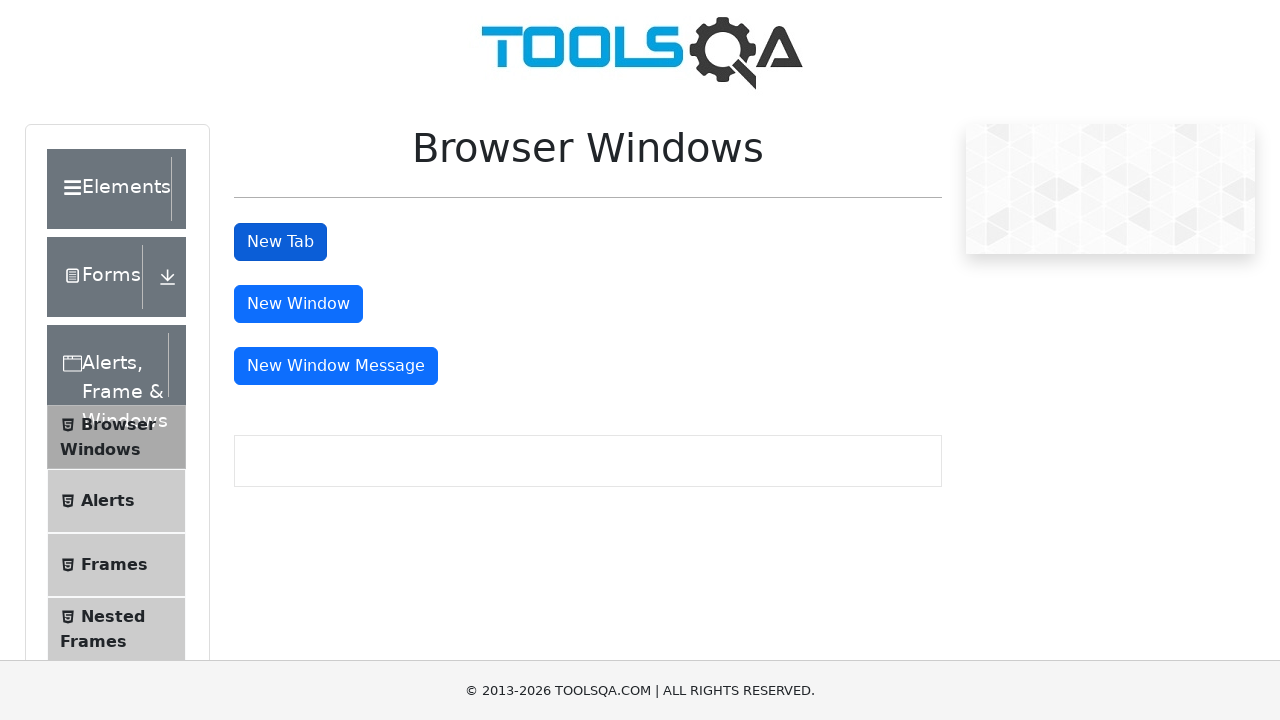

Switched to the new tab
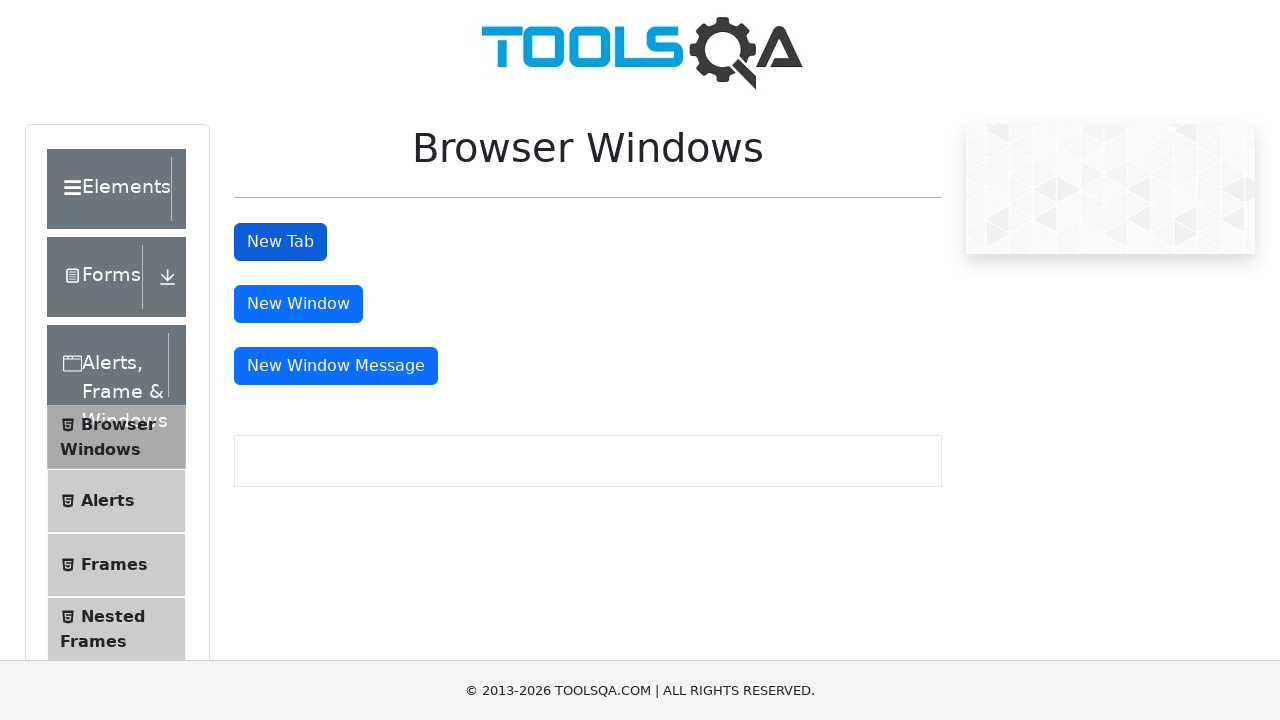

Waited for h1 heading to load in new tab
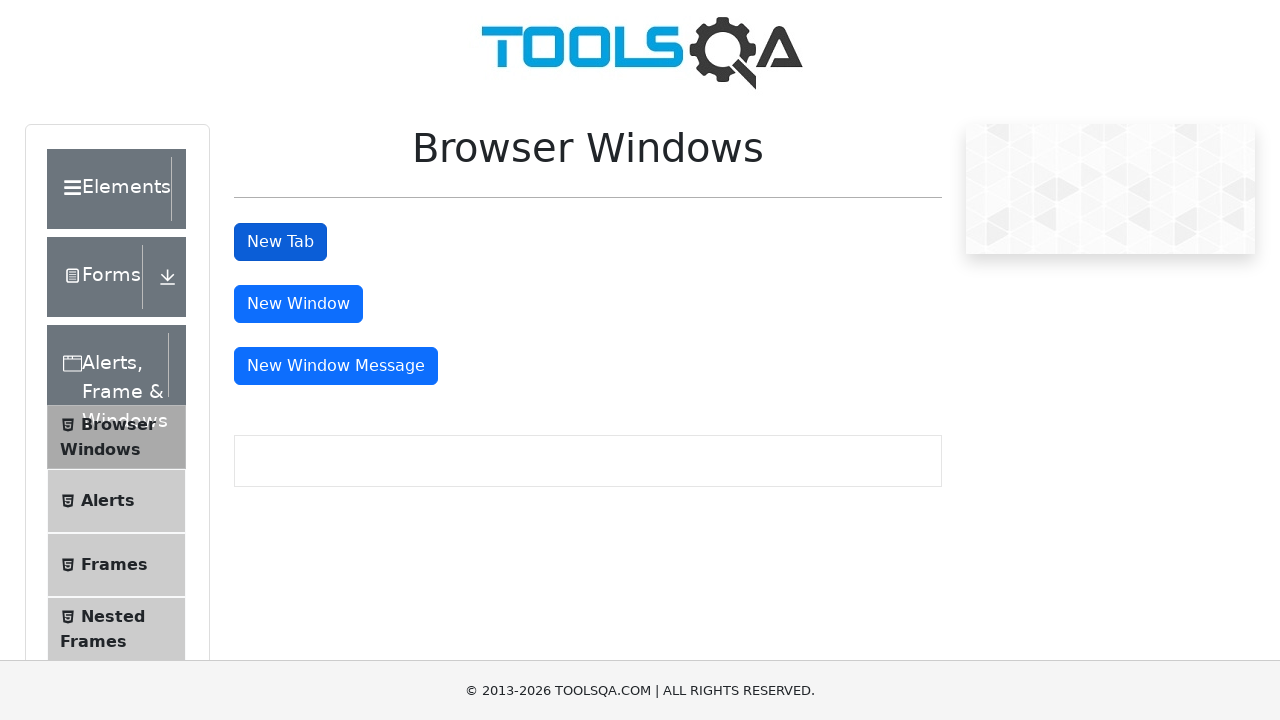

Read heading text from new tab: 'This is a sample page'
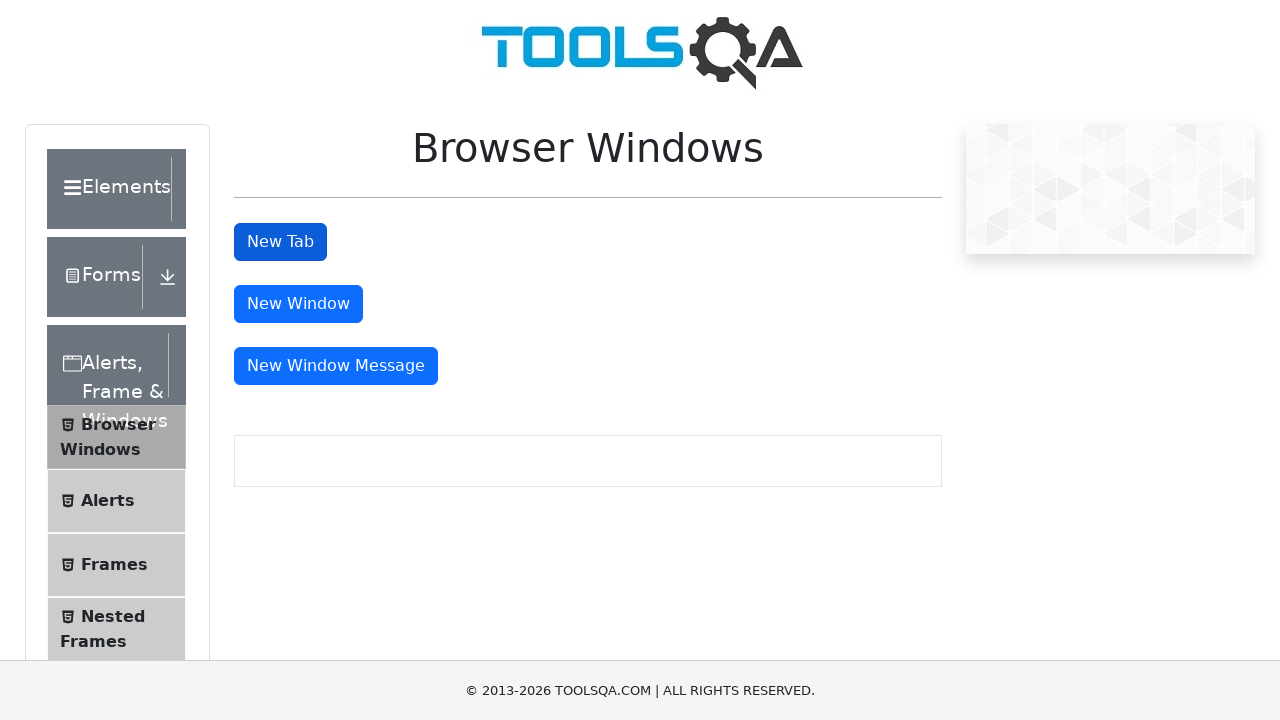

Closed the new tab
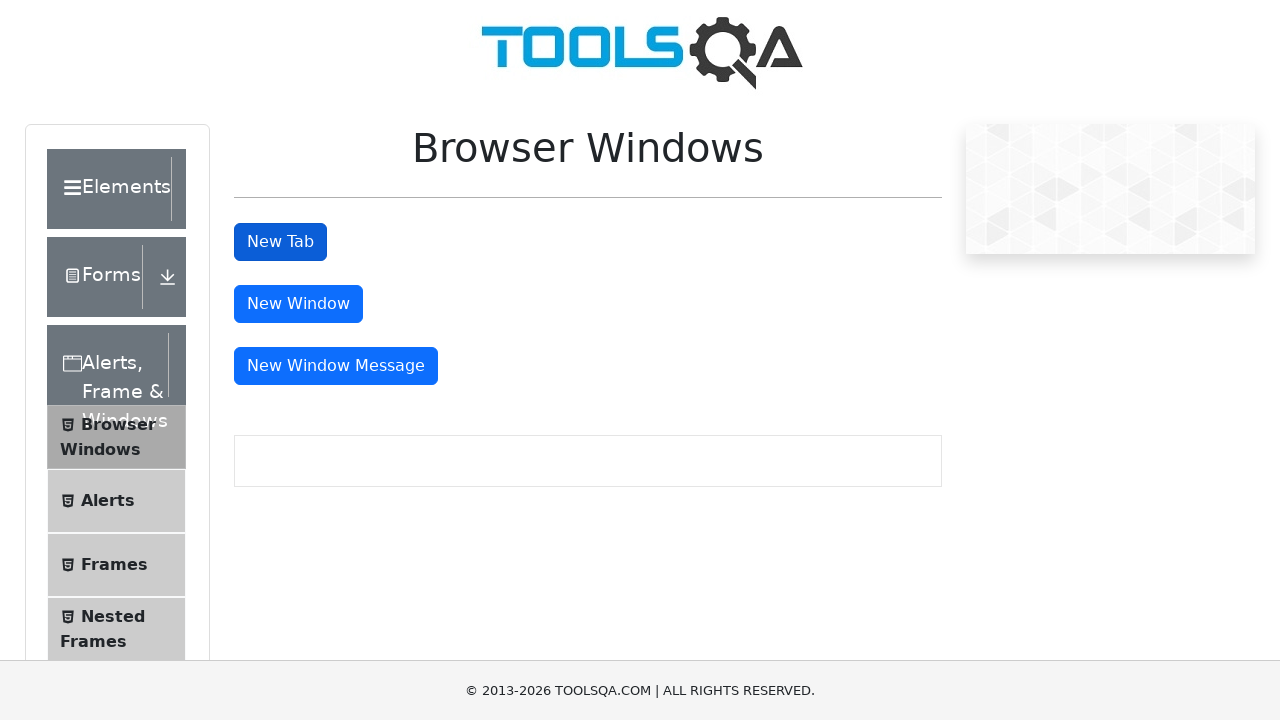

Returned to parent window
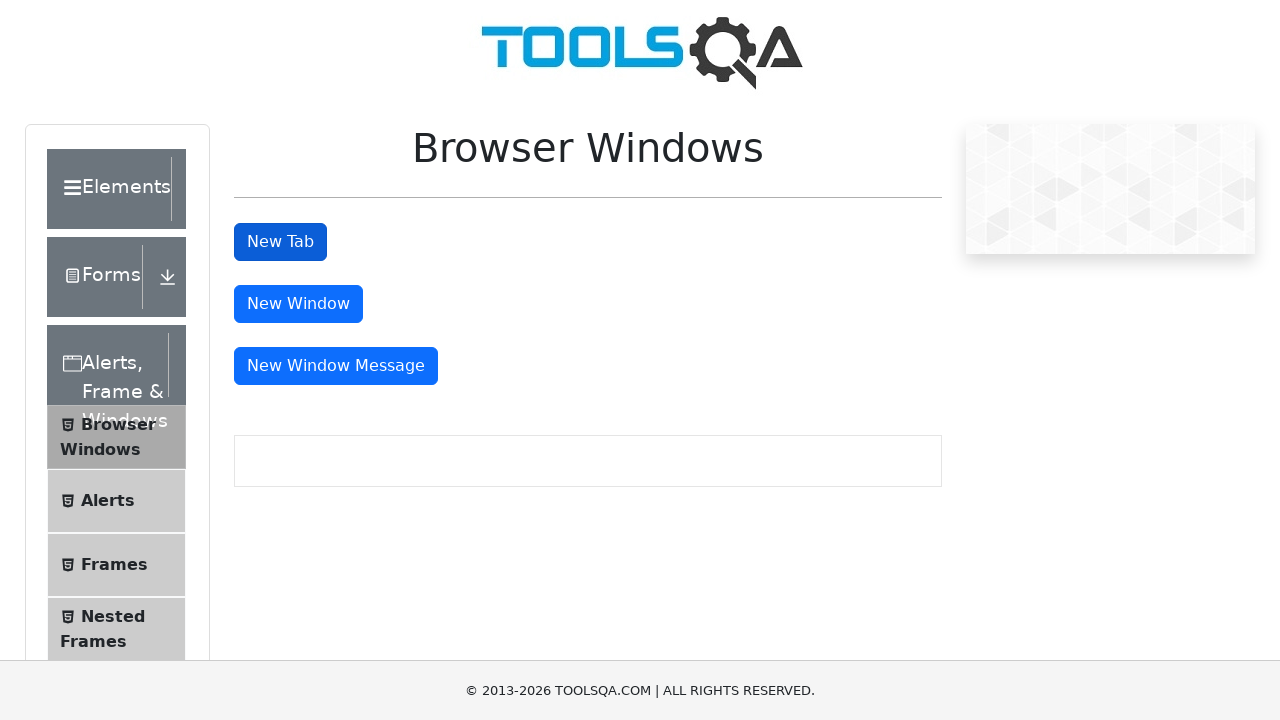

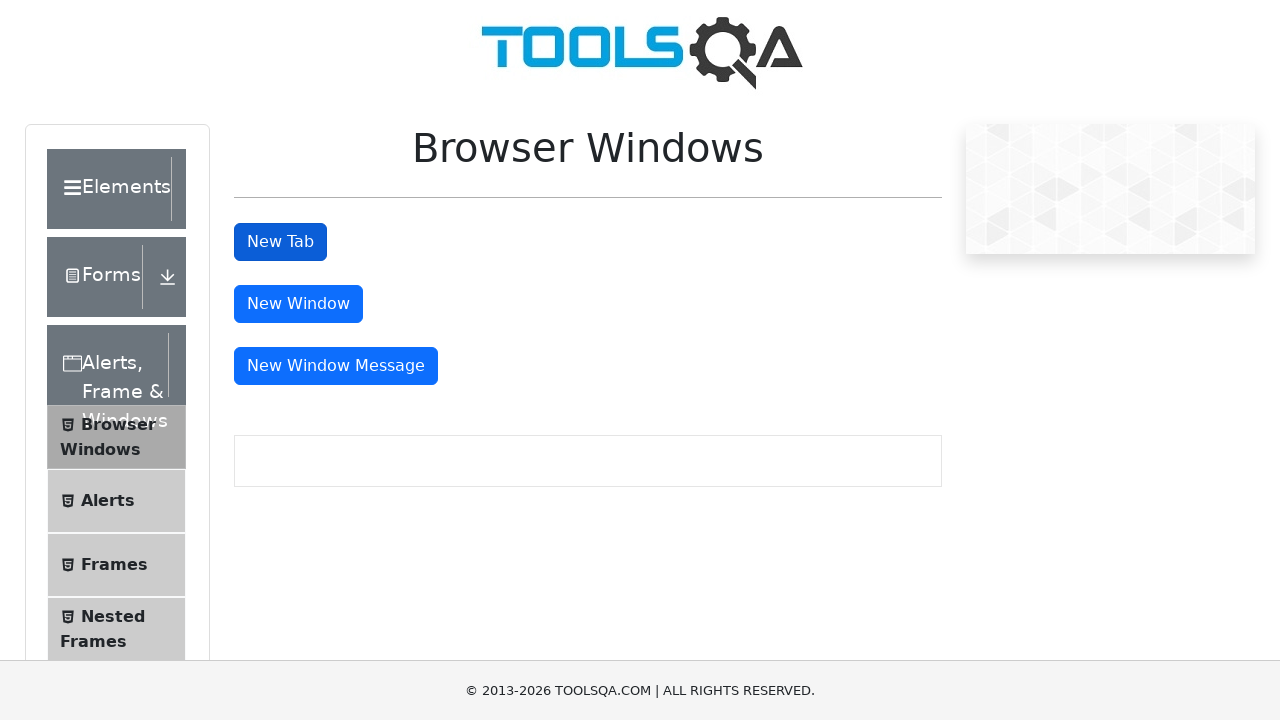